Tests multiple browser window handling by clicking social media links (Twitter, Facebook, YouTube, LinkedIn) that open in new windows, then closes all child windows and verifies the parent window is still accessible.

Starting URL: https://opensource-demo.orangehrmlive.com/web/index.php/auth/login

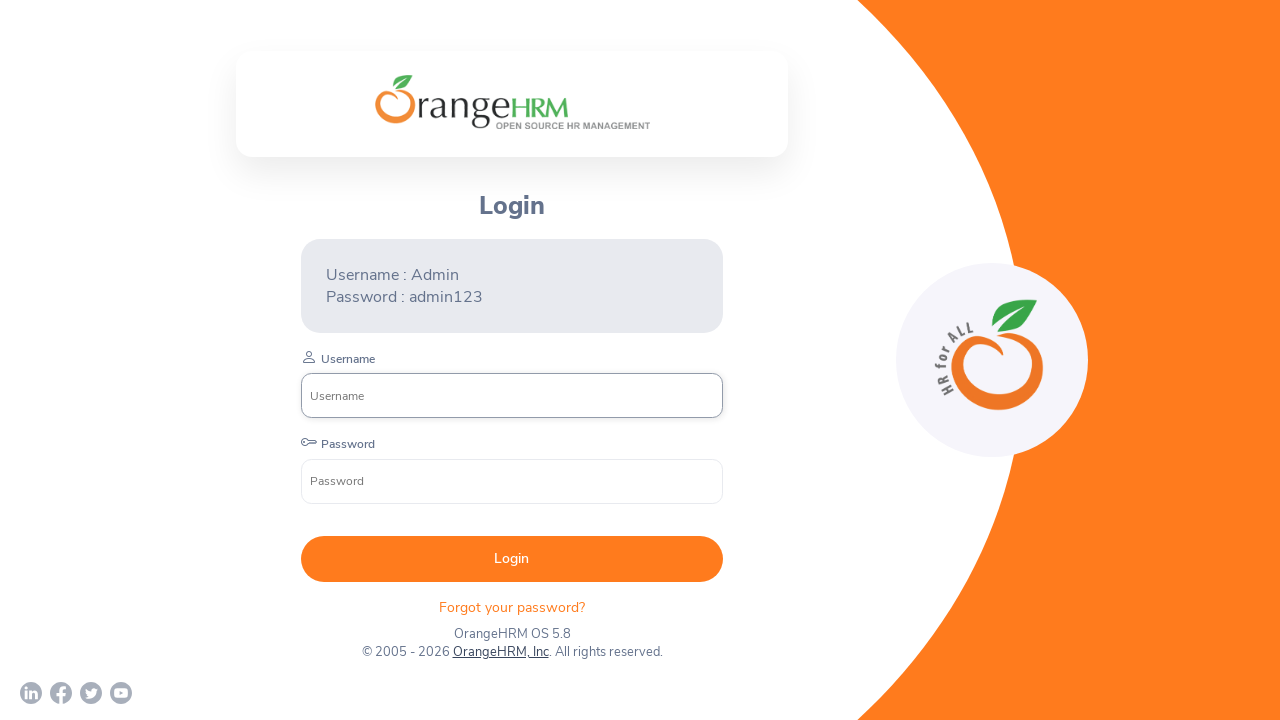

Waited 3 seconds for page to load
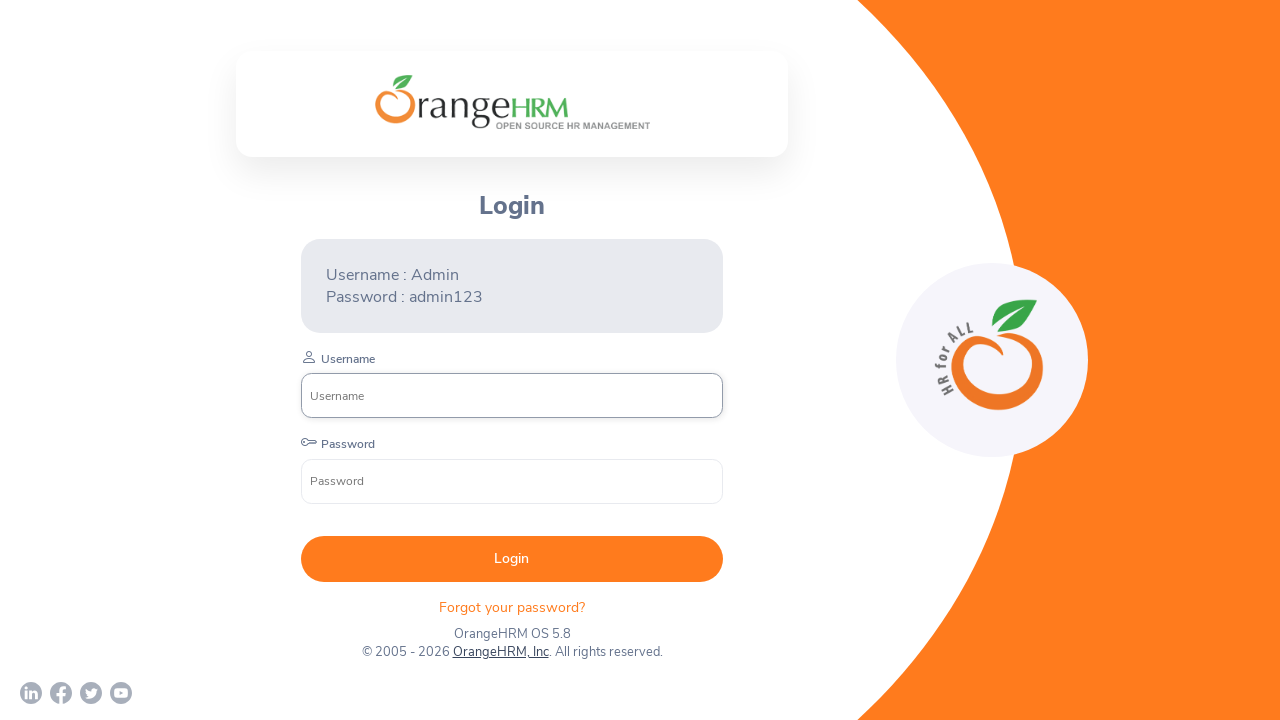

Clicked Twitter social media link at (91, 693) on a[href*='twitter']
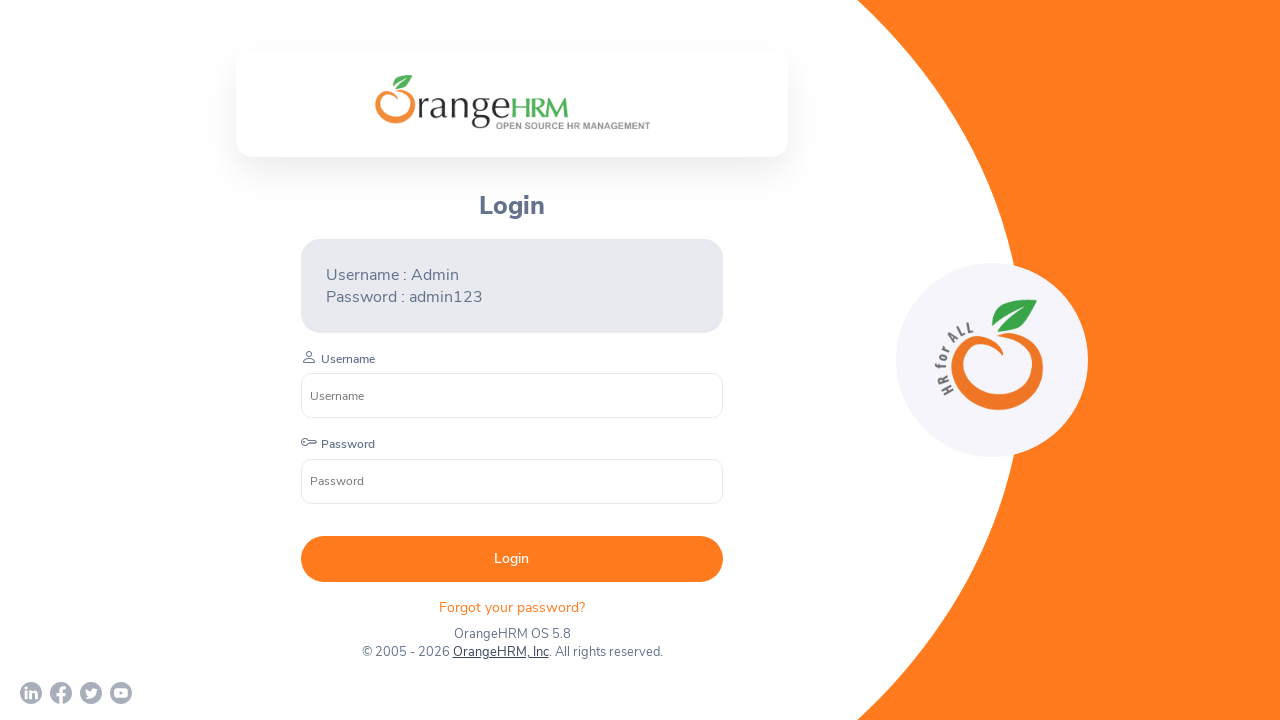

Clicked Facebook social media link at (61, 693) on a[href*='facebook']
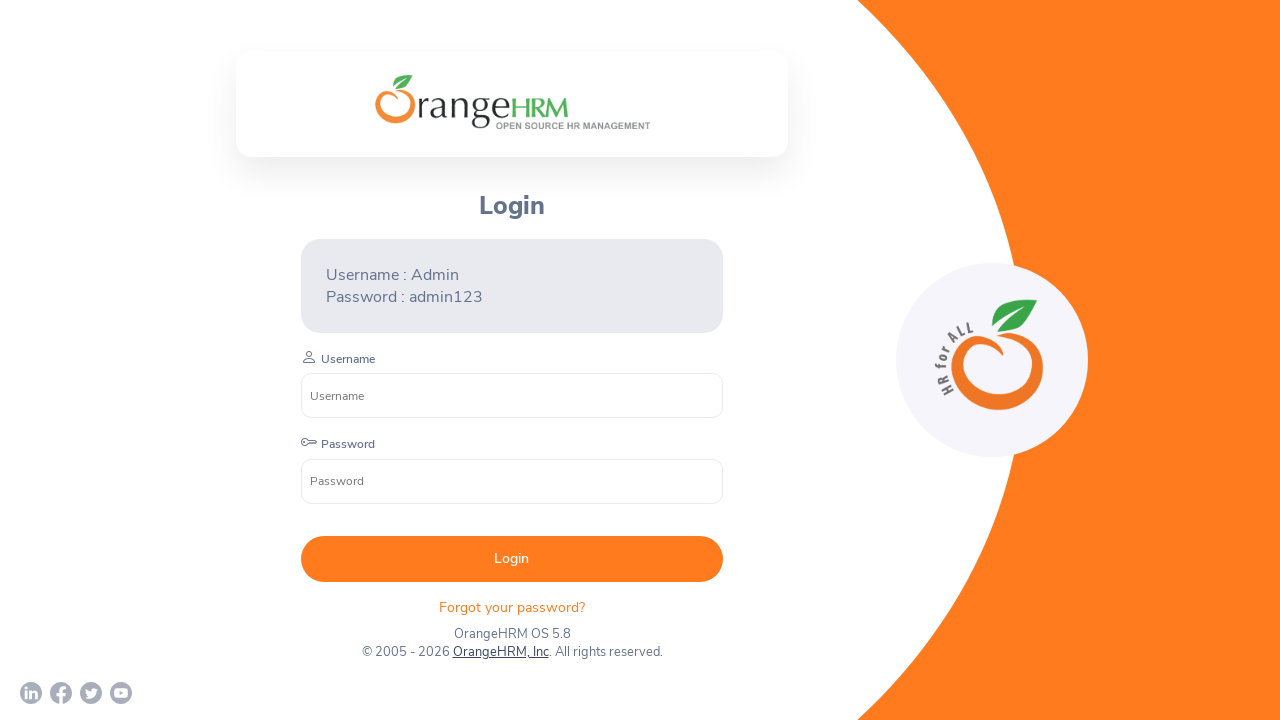

Clicked YouTube social media link at (121, 693) on a[href*='youtube']
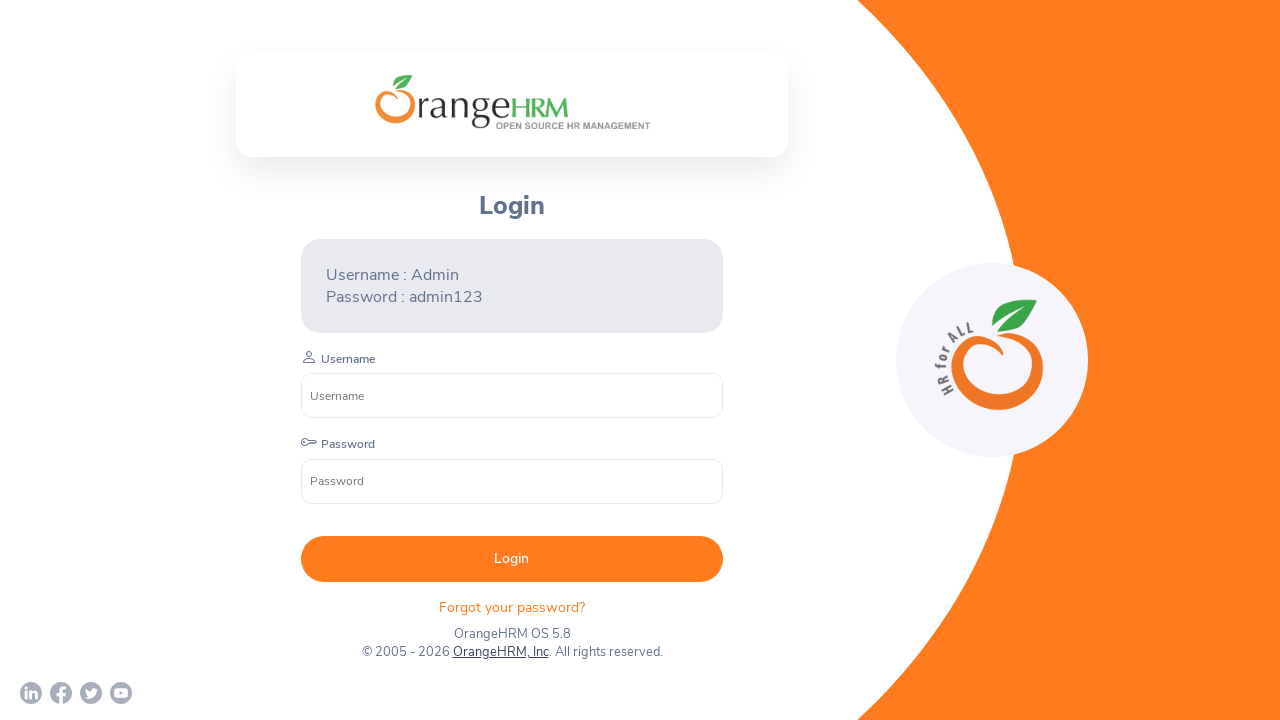

Clicked LinkedIn social media link at (31, 693) on a[href*='linkedin']
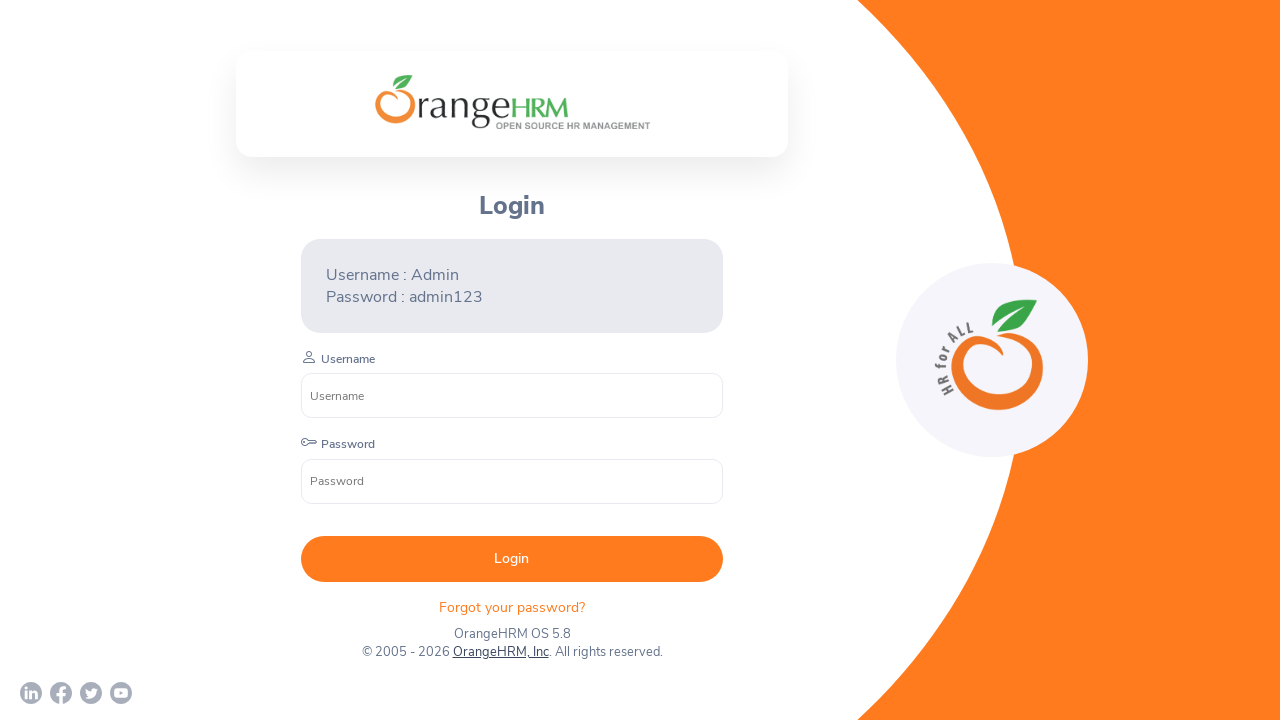

Waited 2 seconds for all new windows to open
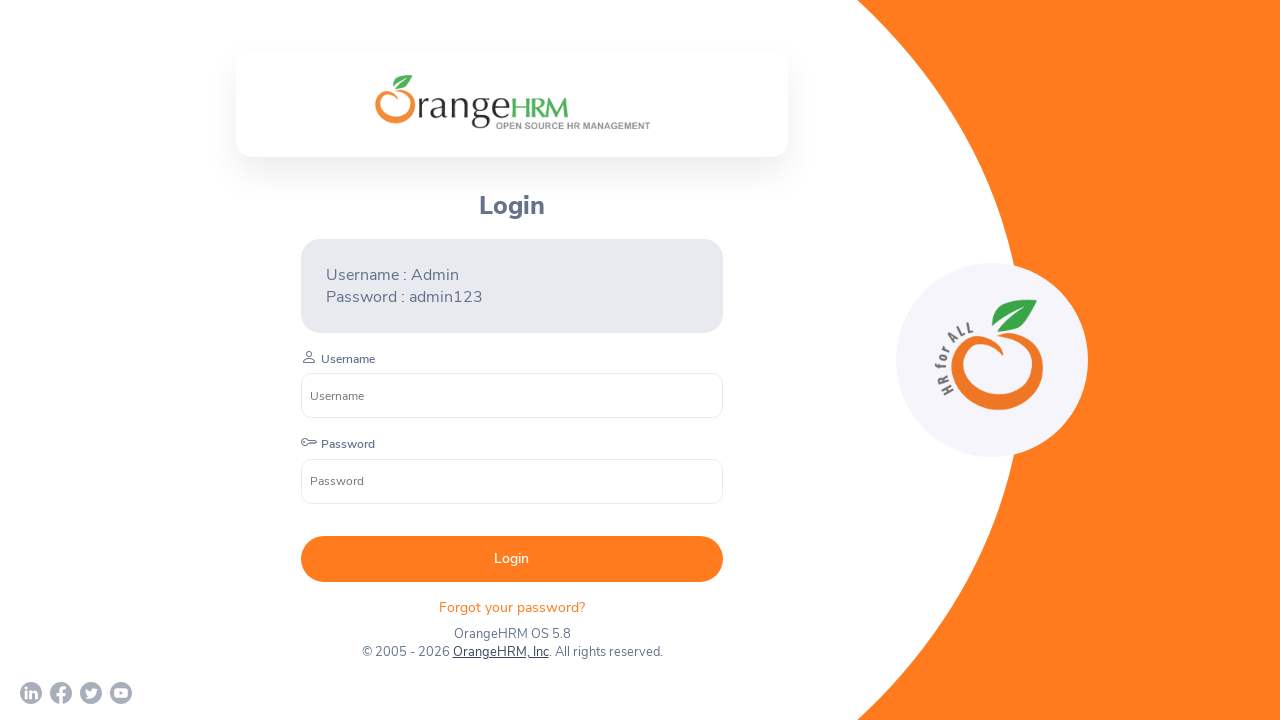

Retrieved all open pages in context (5 pages total)
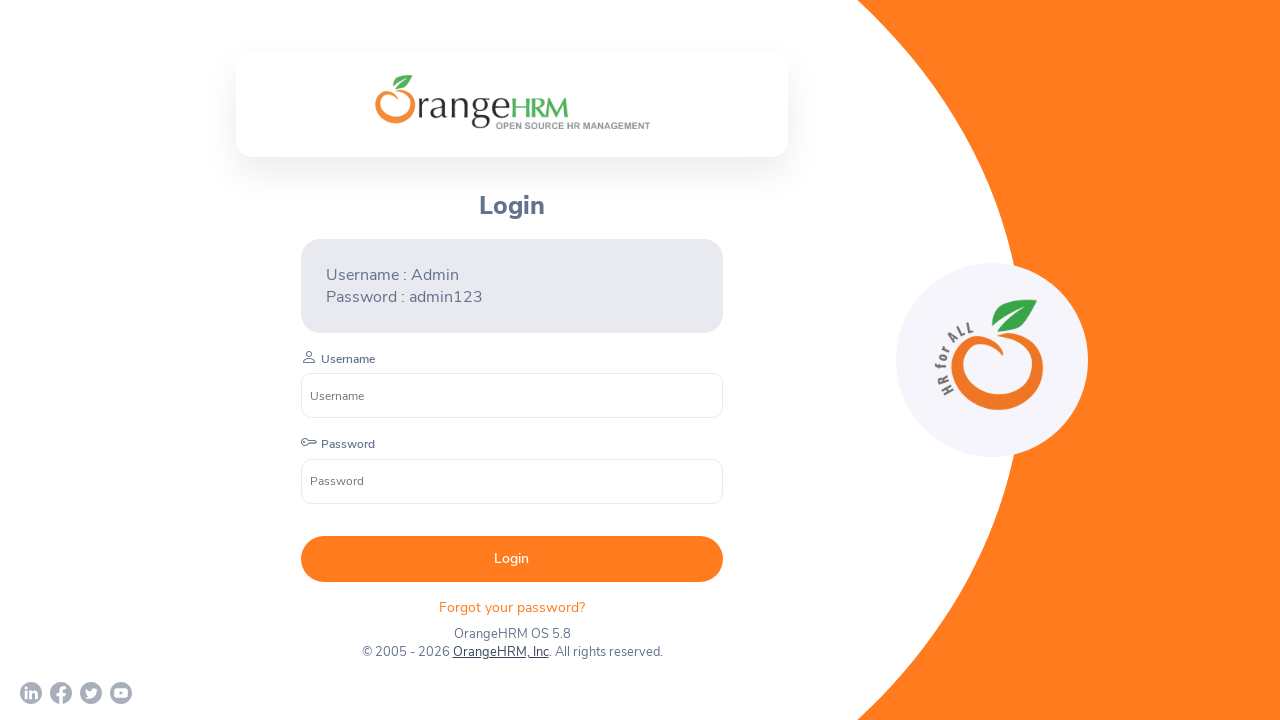

Closed a child window
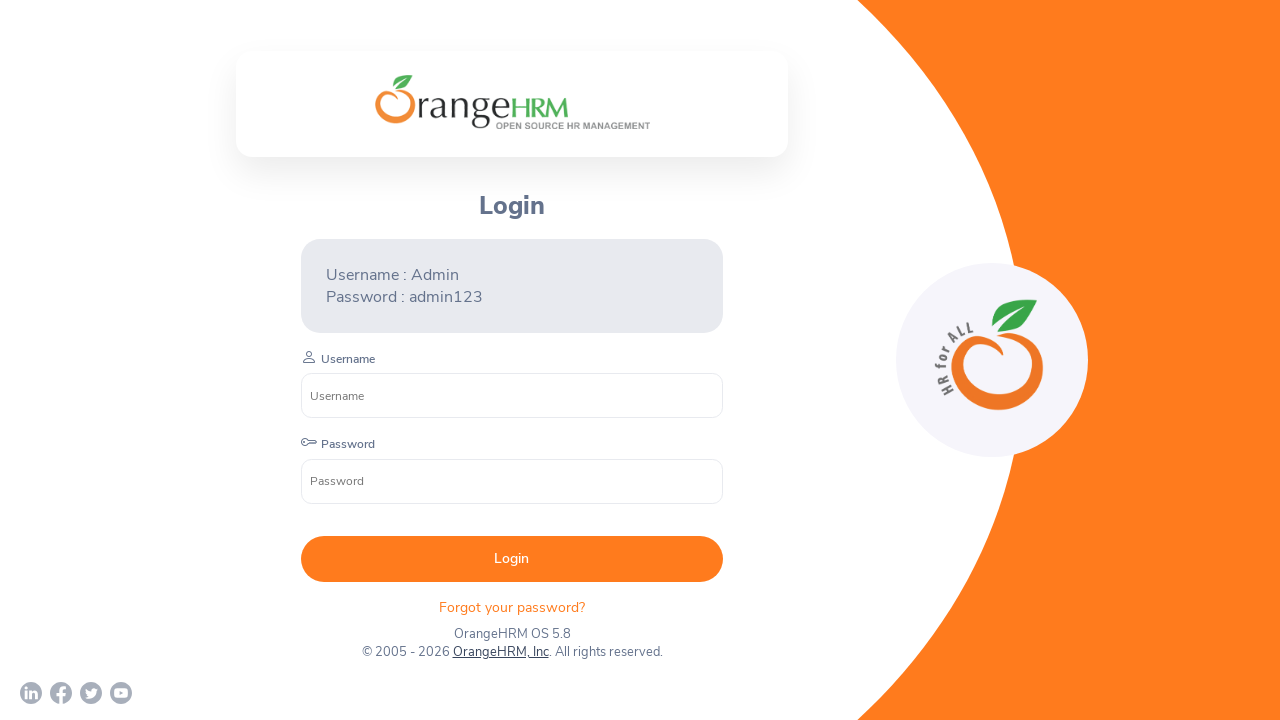

Closed a child window
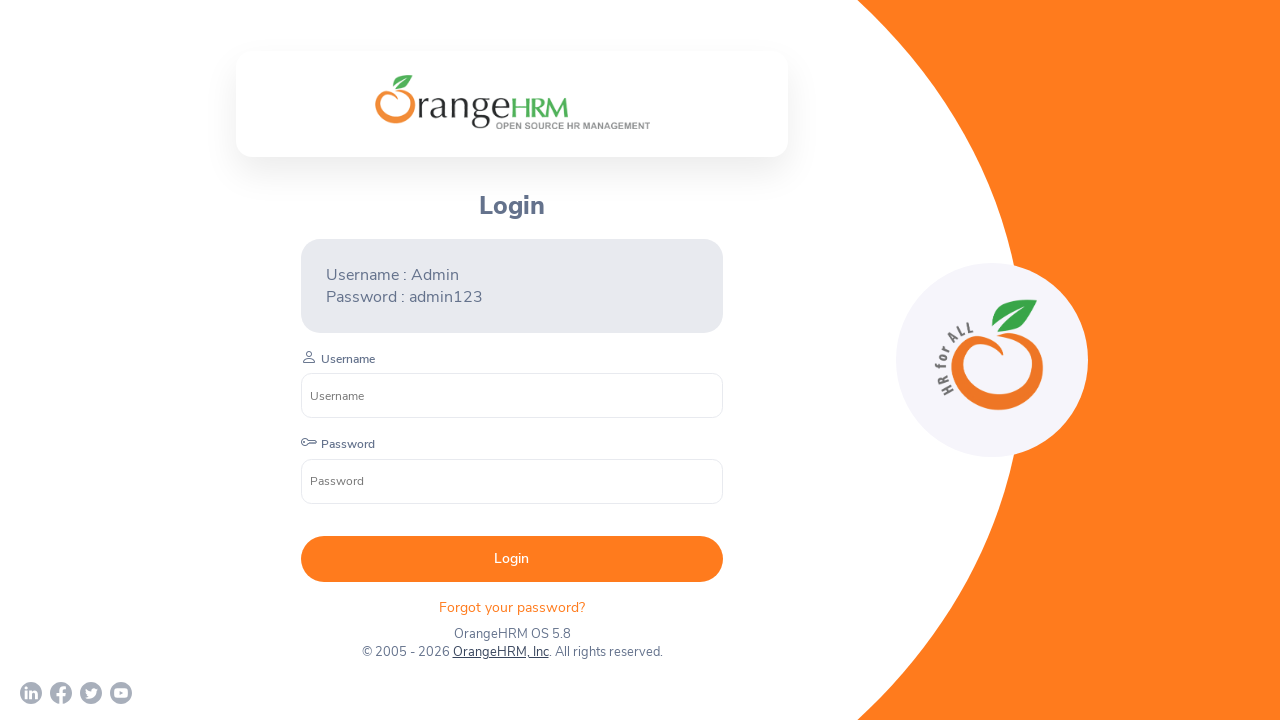

Closed a child window
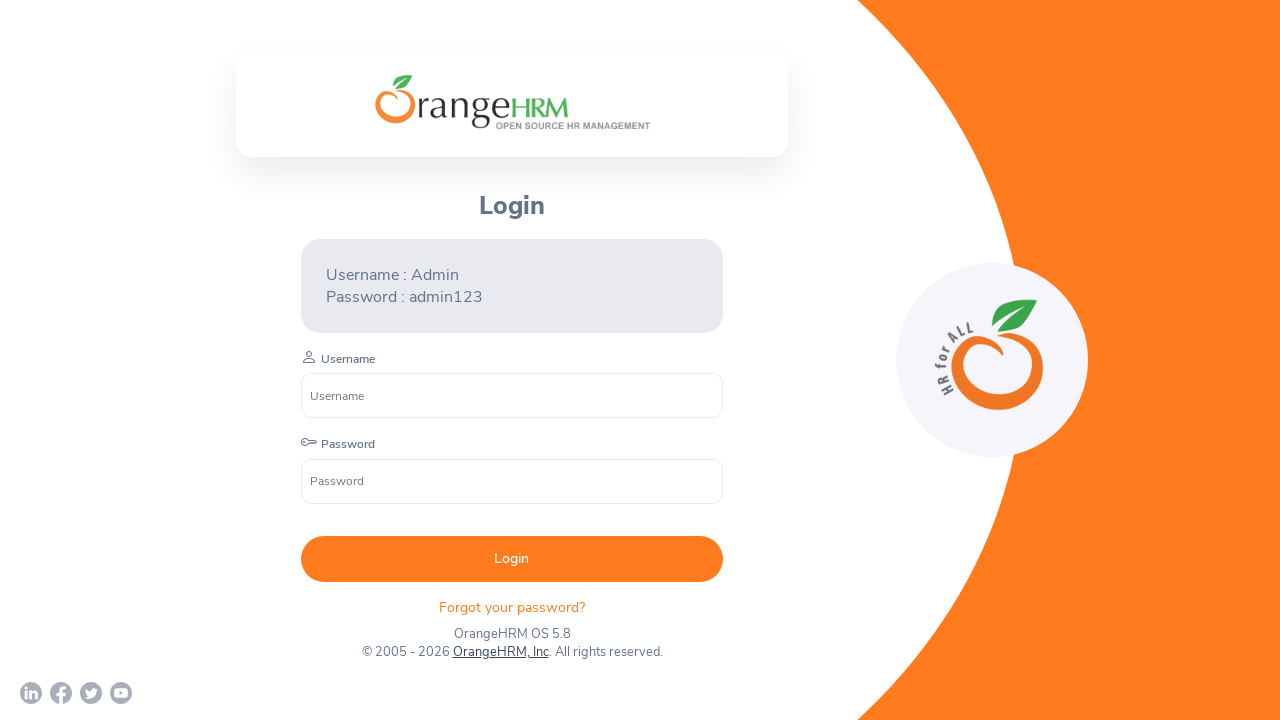

Closed a child window
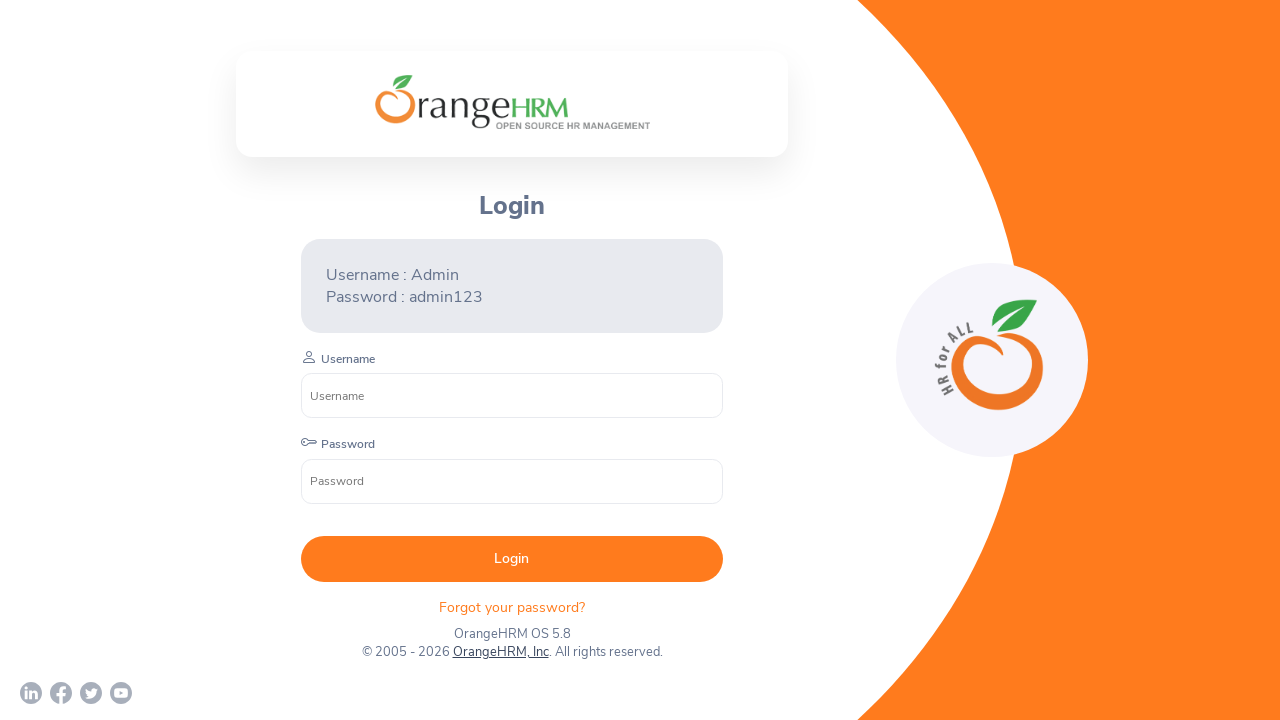

Waited for company branding image to be present in DOM
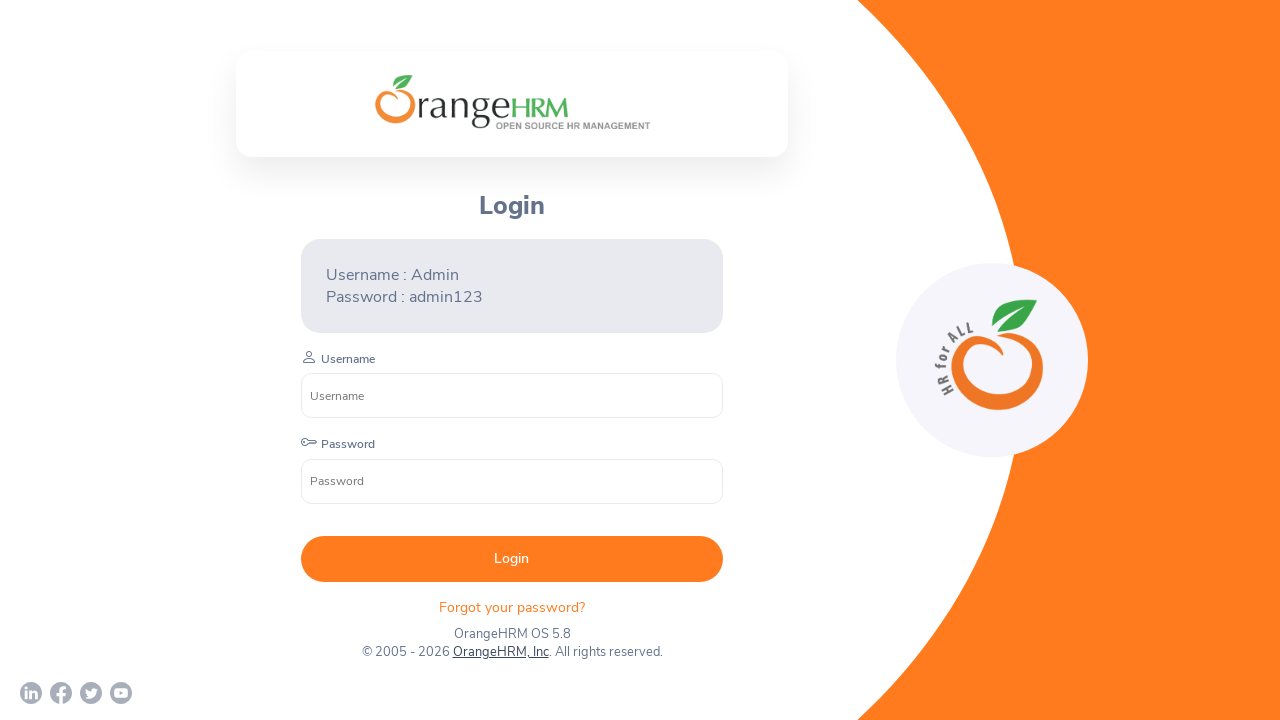

Checked company branding visibility: True
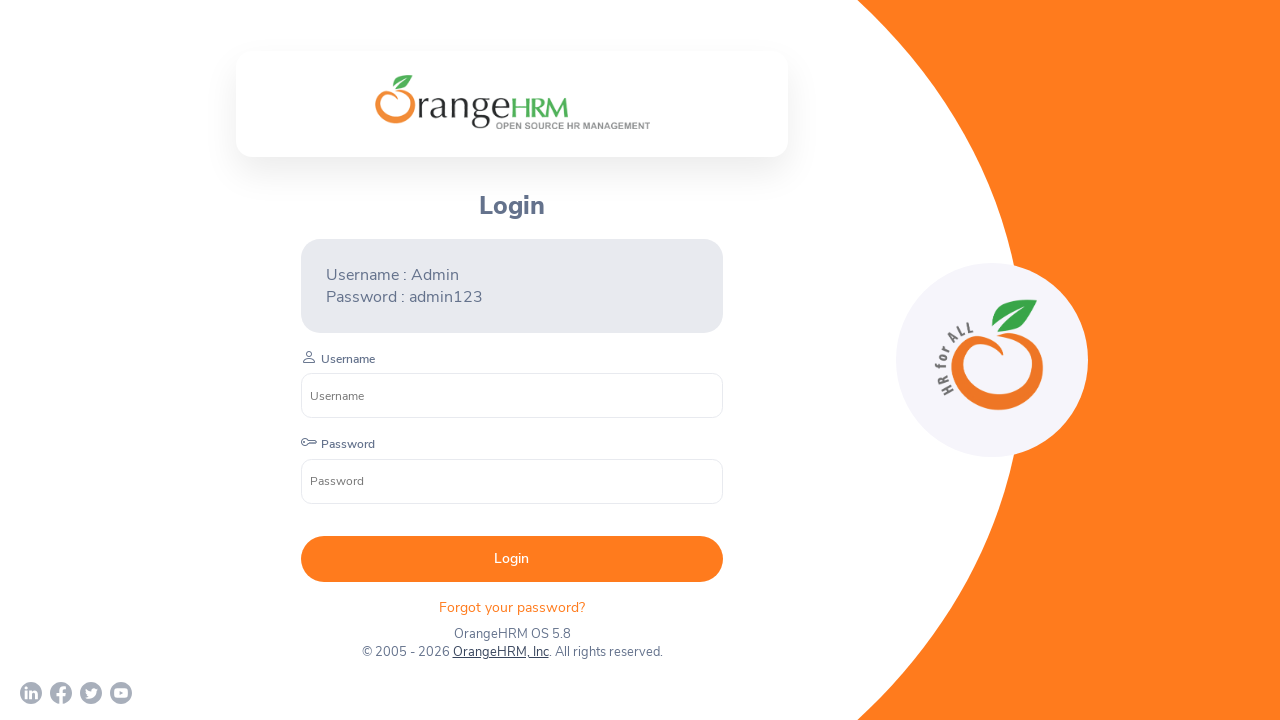

Verified parent window is accessible with URL: https://opensource-demo.orangehrmlive.com/web/index.php/auth/login
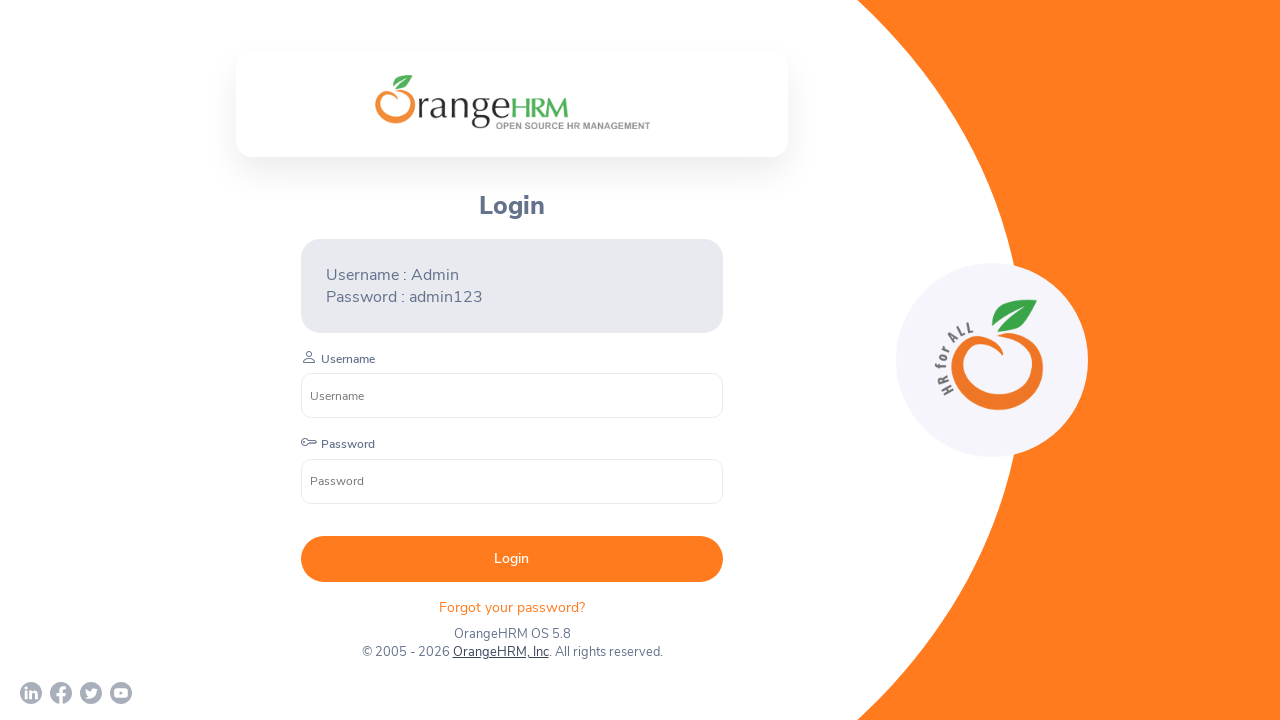

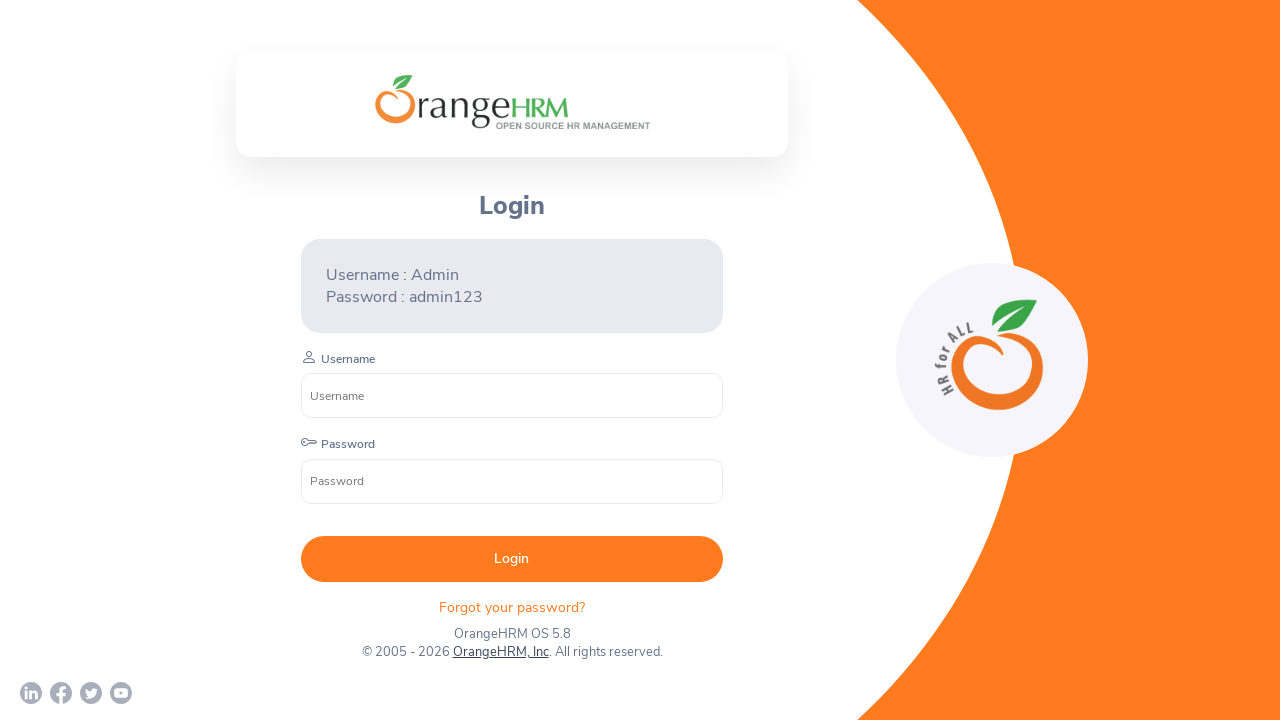